Tests navigation through various pages and contact form submission with different types of data (valid, invalid, and blank inputs)

Starting URL: https://parabank.parasoft.com/parabank/index.htm

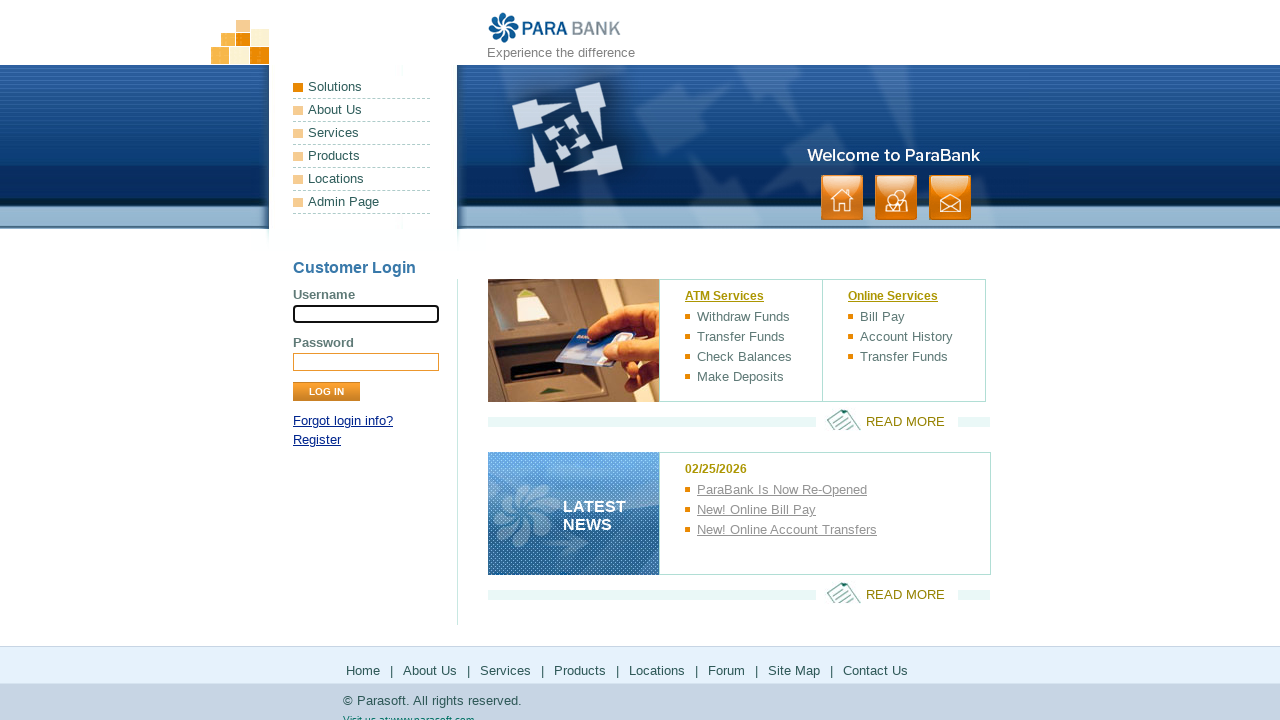

Clicked home link at (842, 198) on a:text('home')
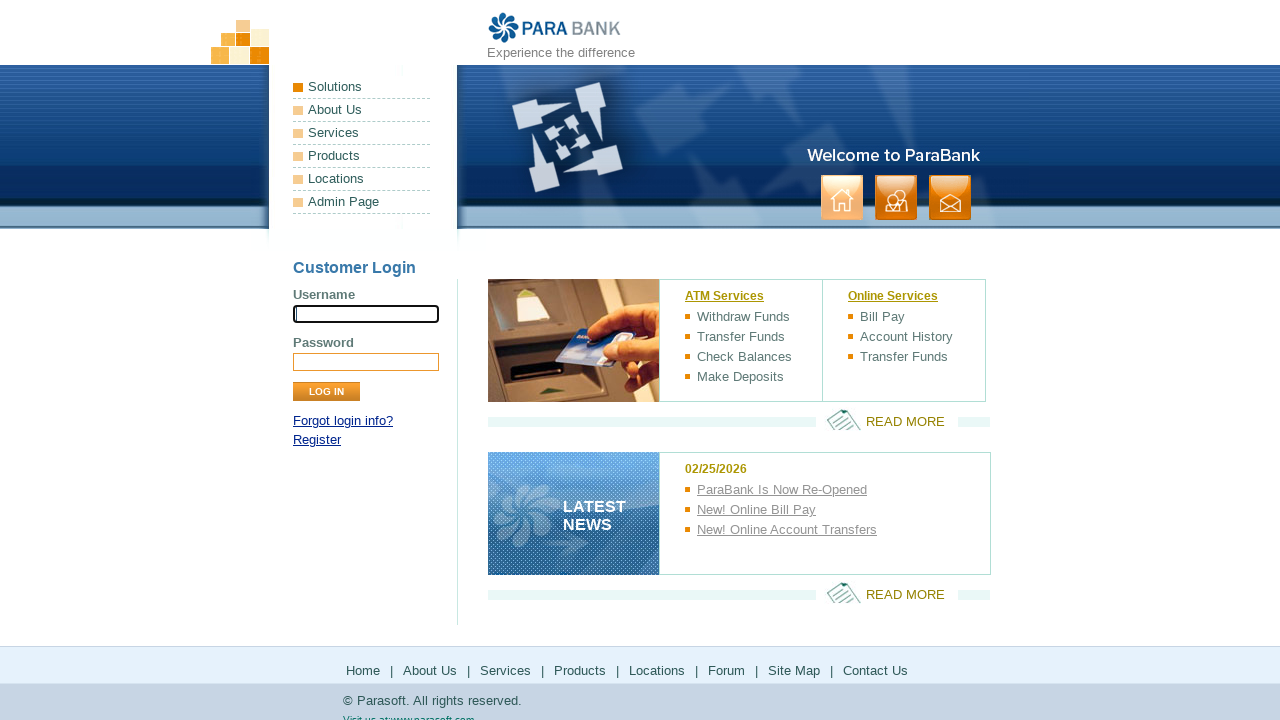

Navigated back from home page
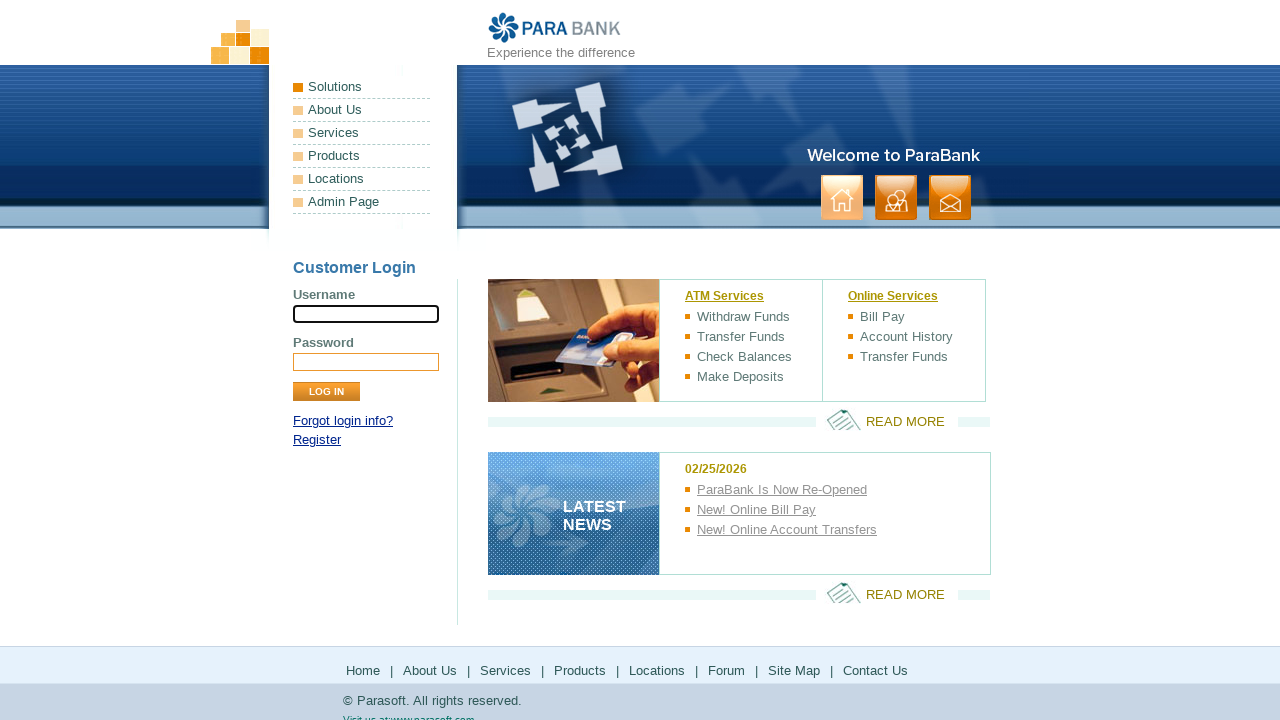

Clicked about link at (362, 110) on a:text('about')
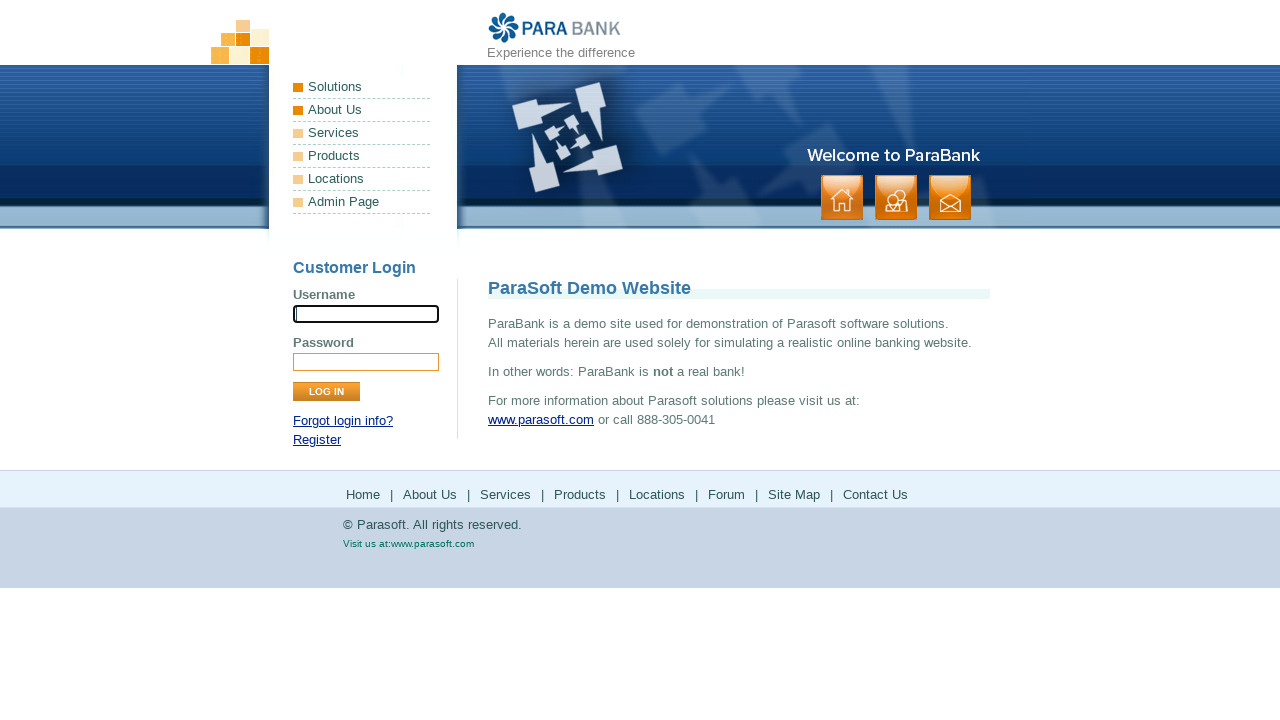

About page loaded and verified ParaSoft Demo Website heading
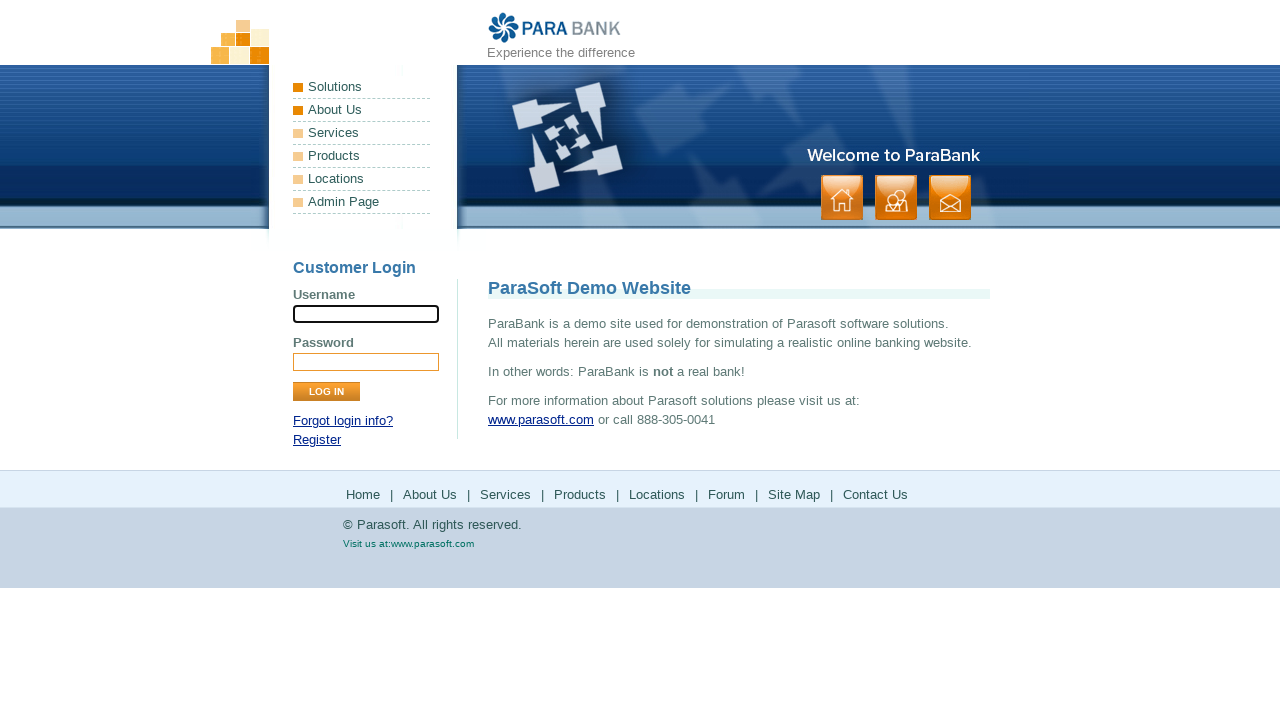

Navigated back from about page
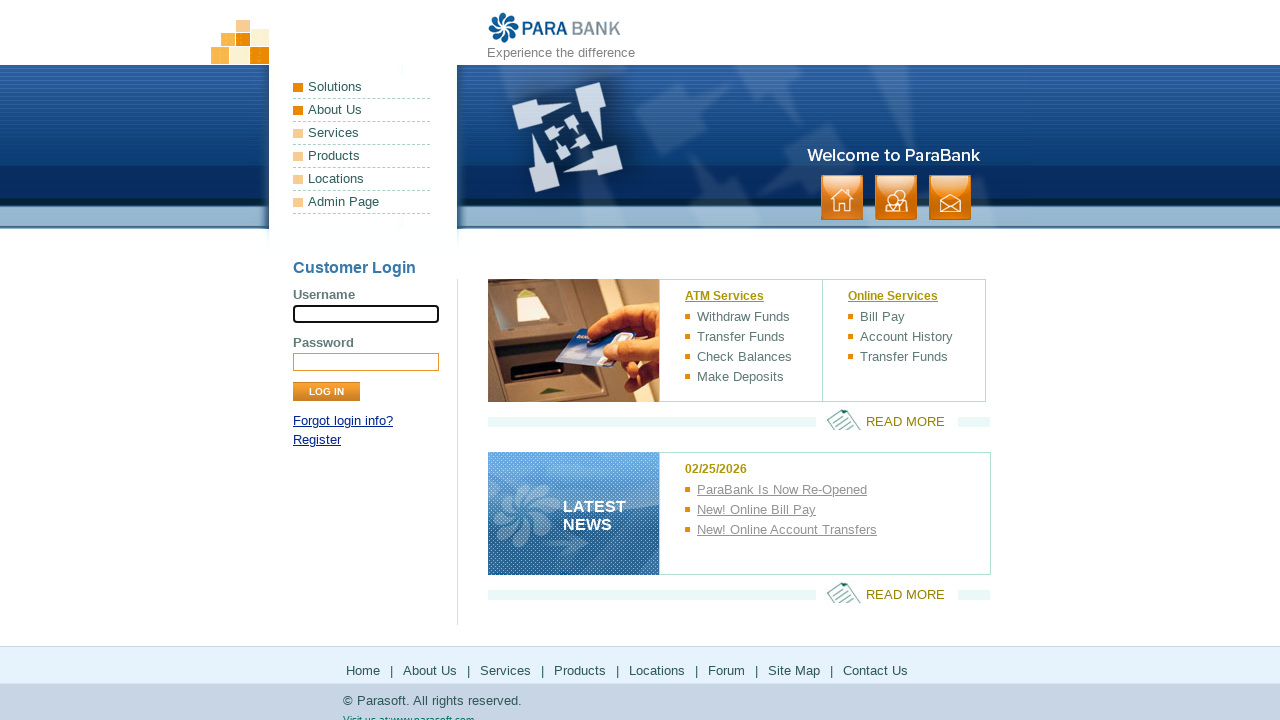

Clicked contact link at (950, 198) on a:text('contact')
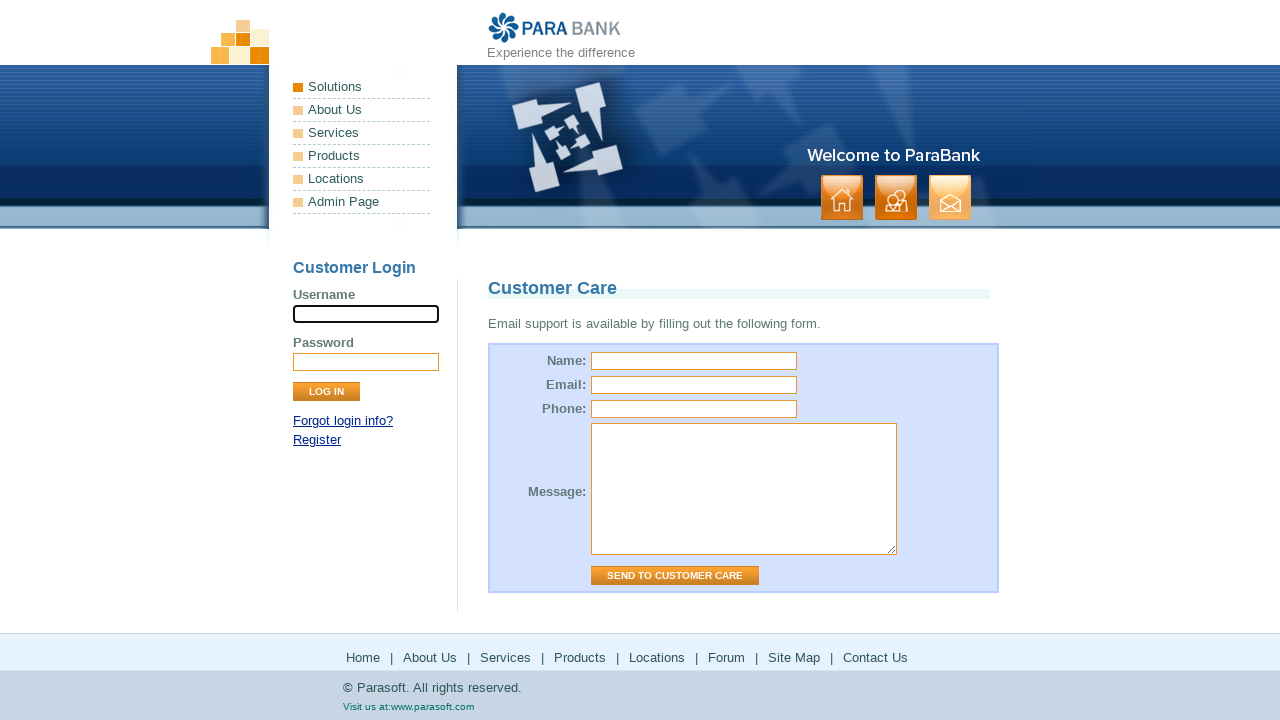

Filled name field with 'DEMOUSER' on input[name='name']
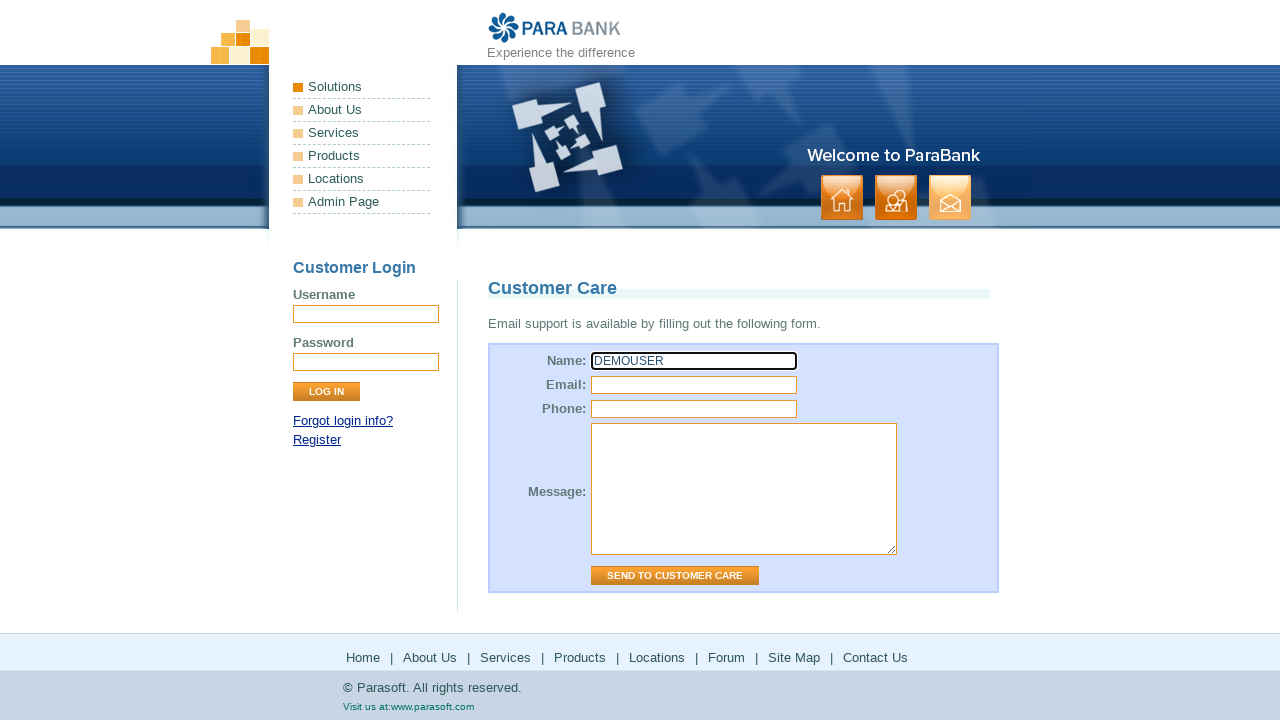

Filled email field with 'DEMOUSER1@gmail.com' on input[name='email']
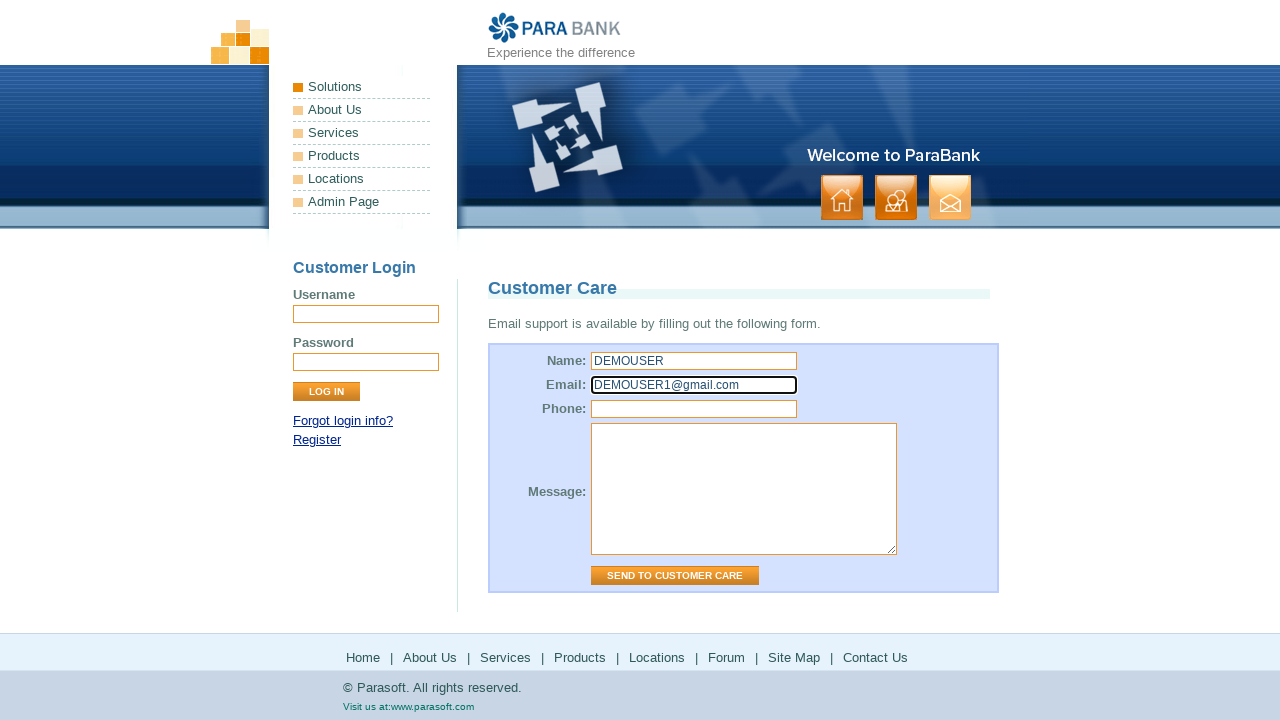

Filled phone field with '1212112121' on input[name='phone']
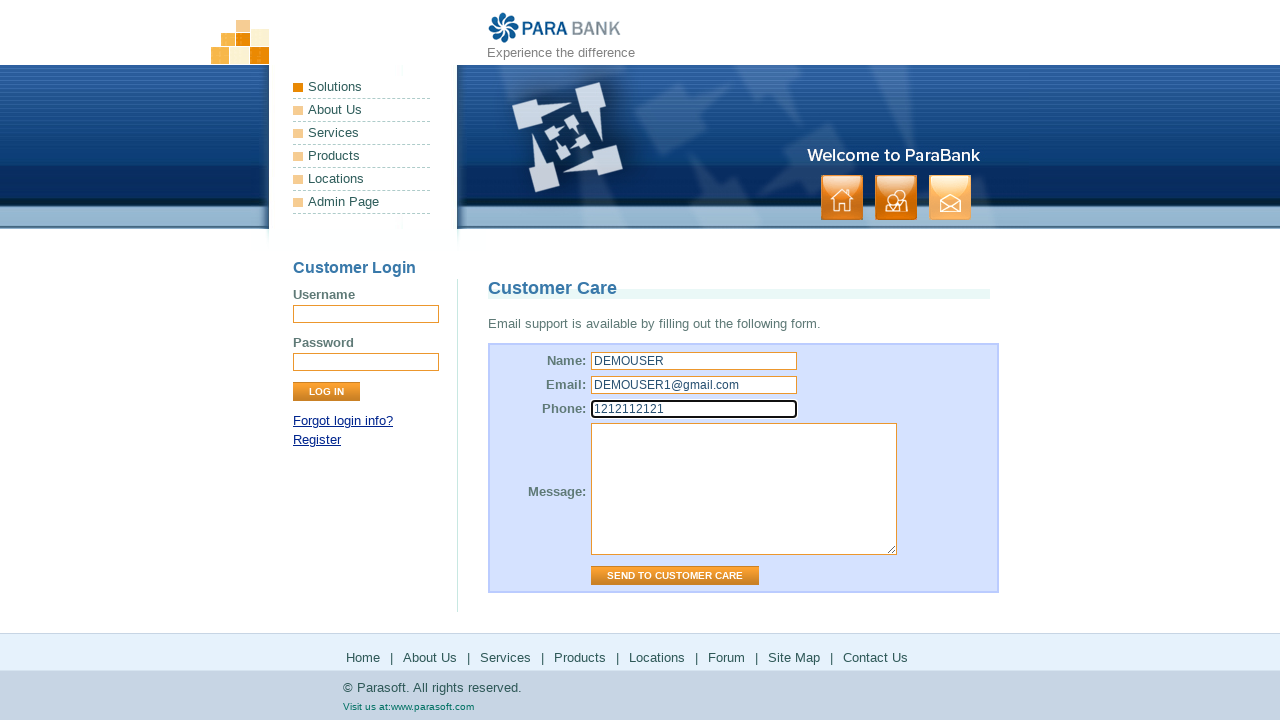

Filled message field with demo message on textarea[name='message']
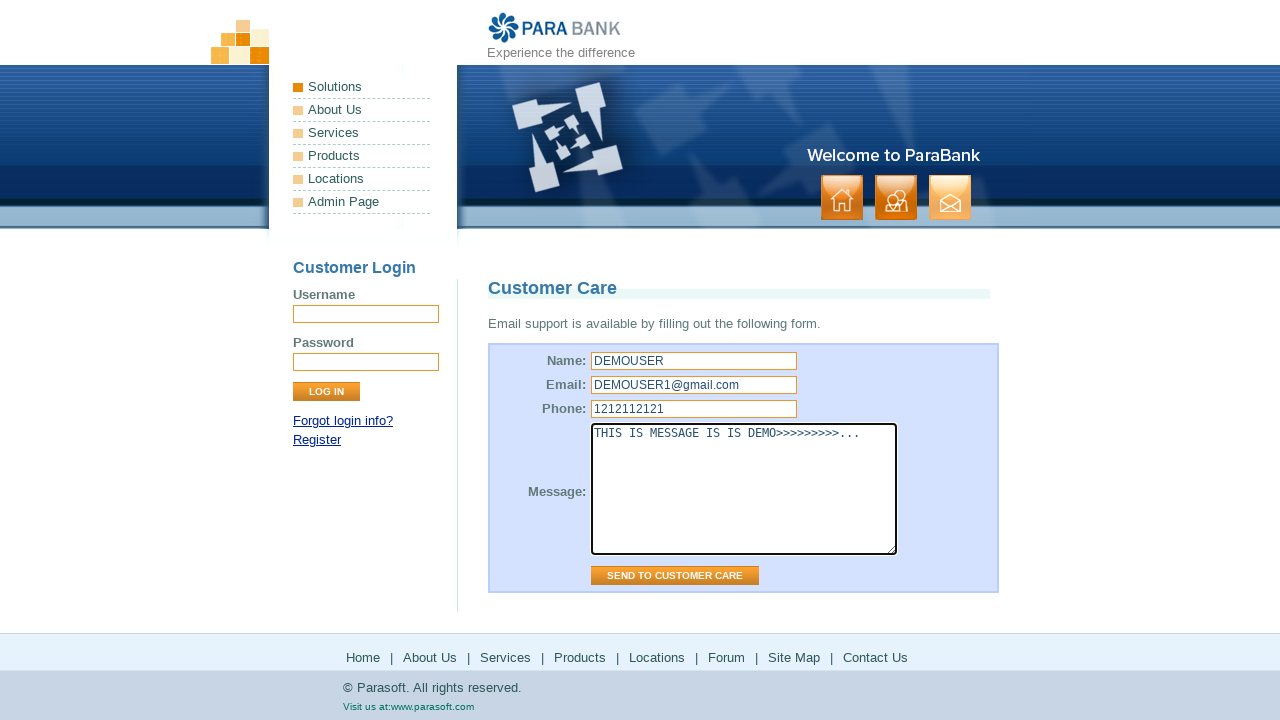

Clicked Send to Customer Care button with valid data at (675, 576) on input[value='Send to Customer Care']
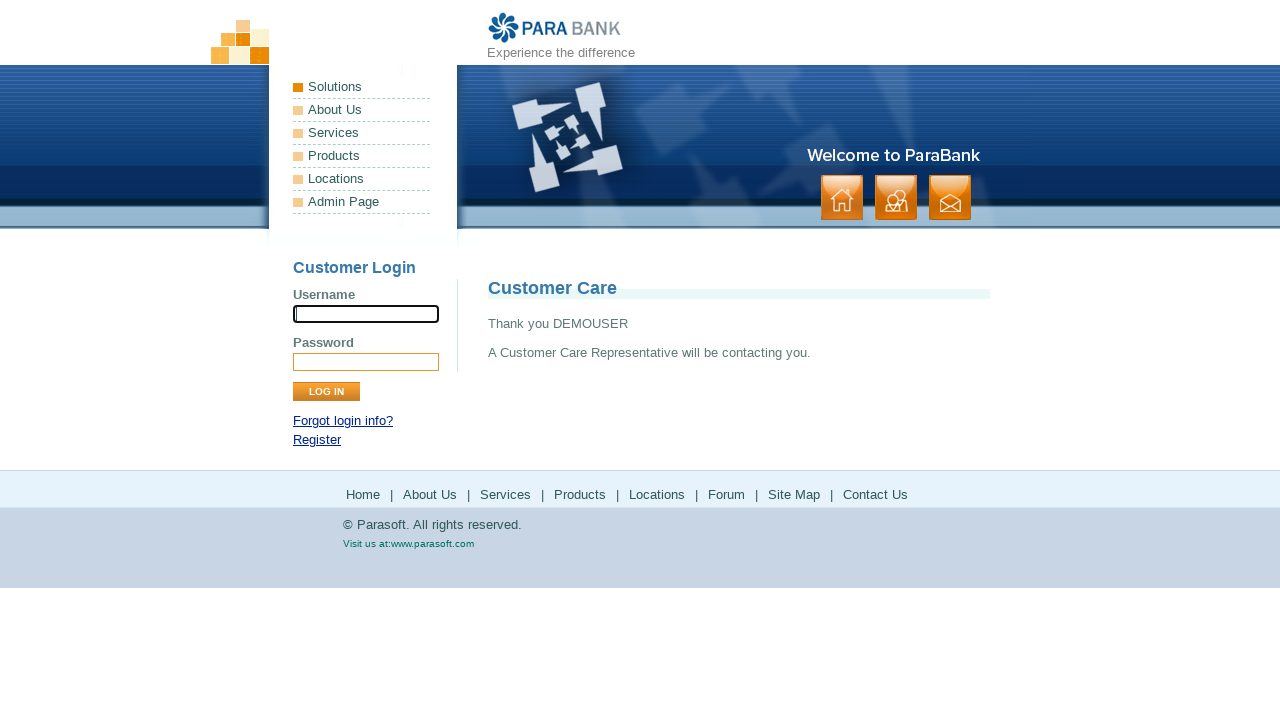

Valid form submission successful - received thank you message for DEMOUSER
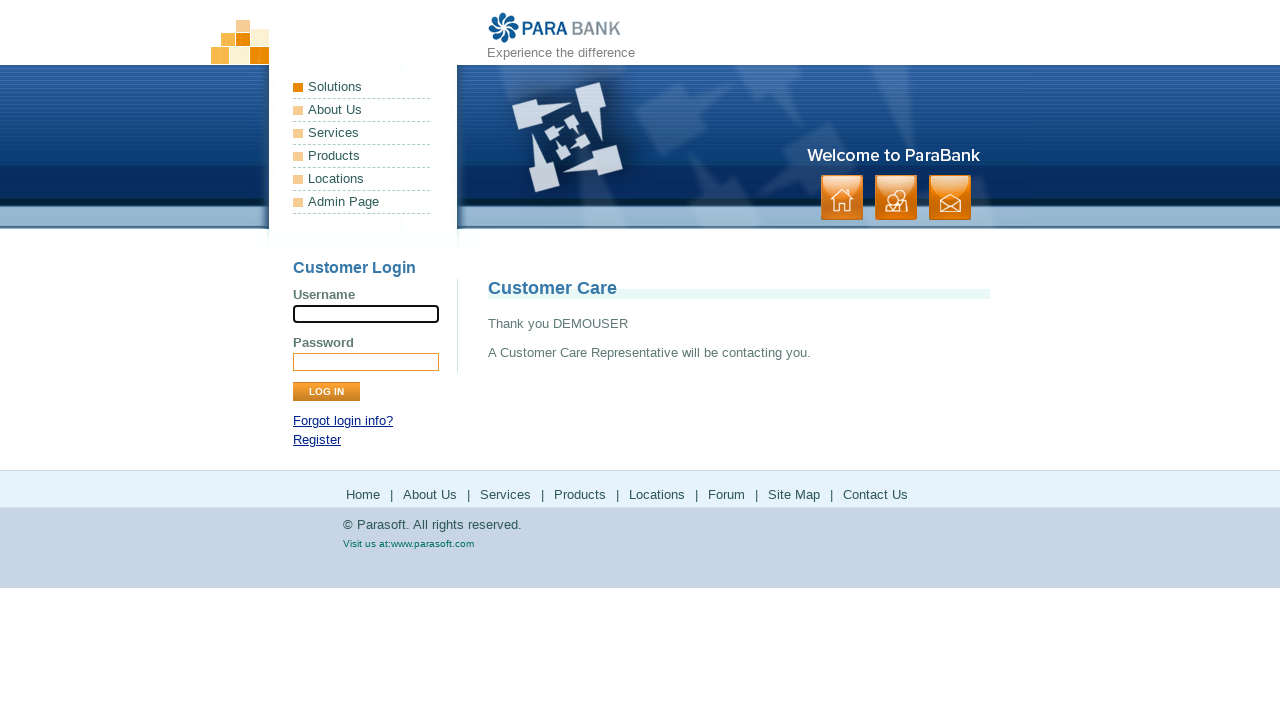

Navigated to contact form for invalid data test
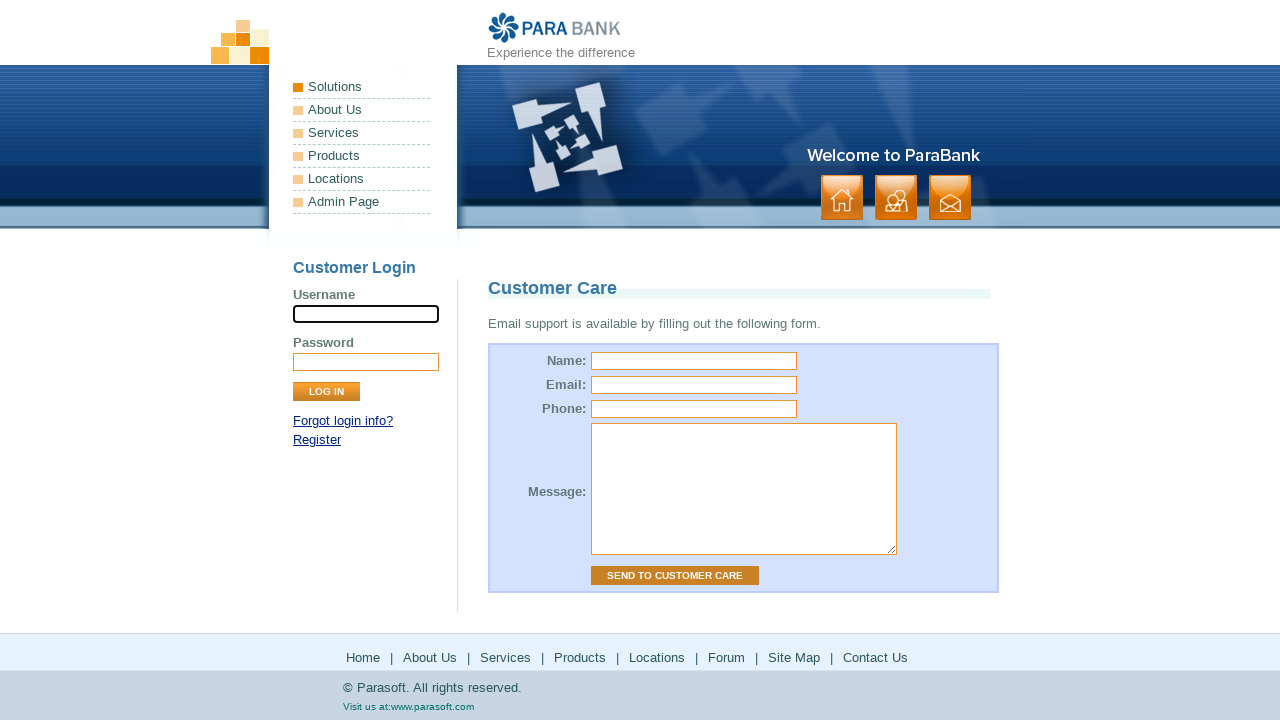

Filled name field with invalid characters '@@@@' on input[name='name']
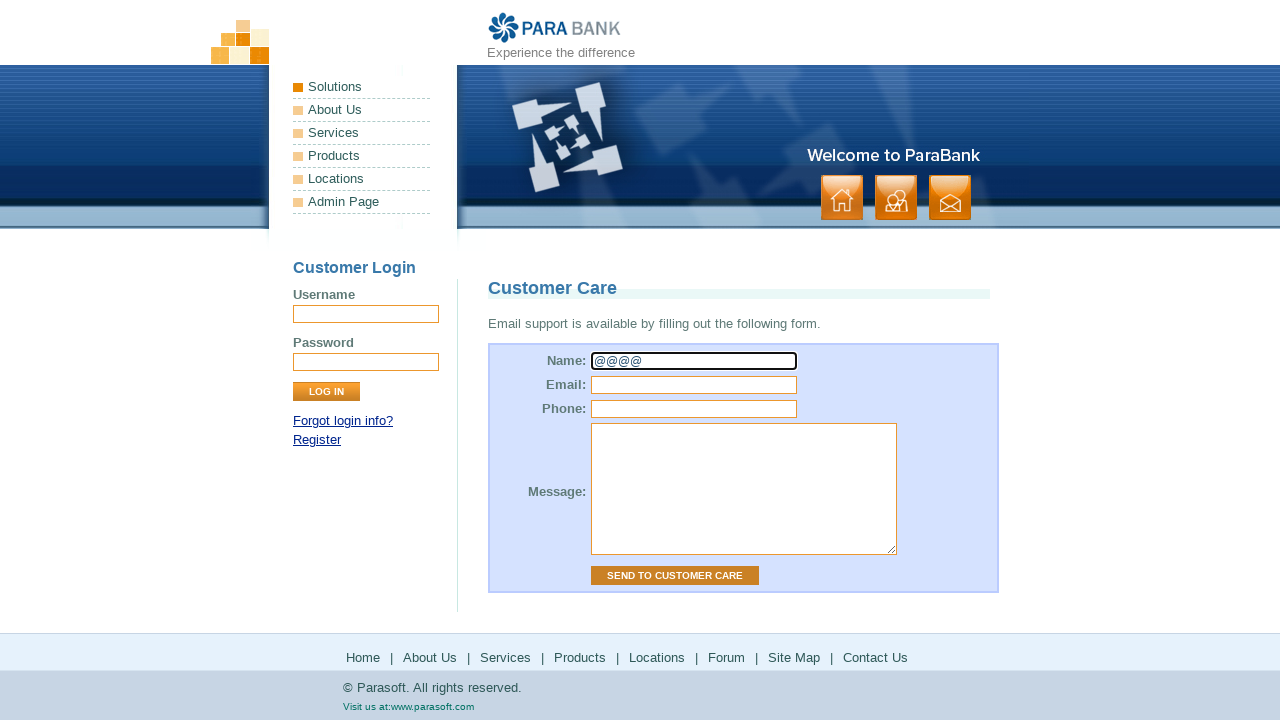

Filled email field with invalid characters '#####' on input[name='email']
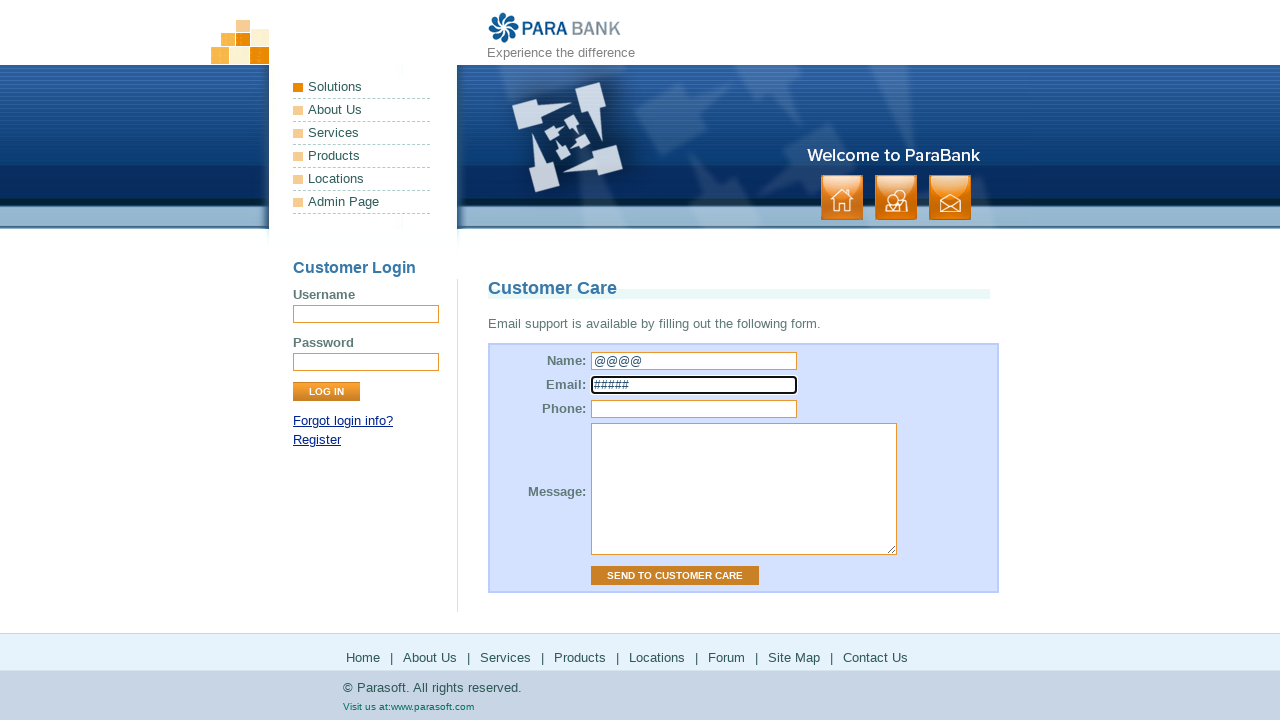

Filled phone field with invalid characters 'abcefg' on input[name='phone']
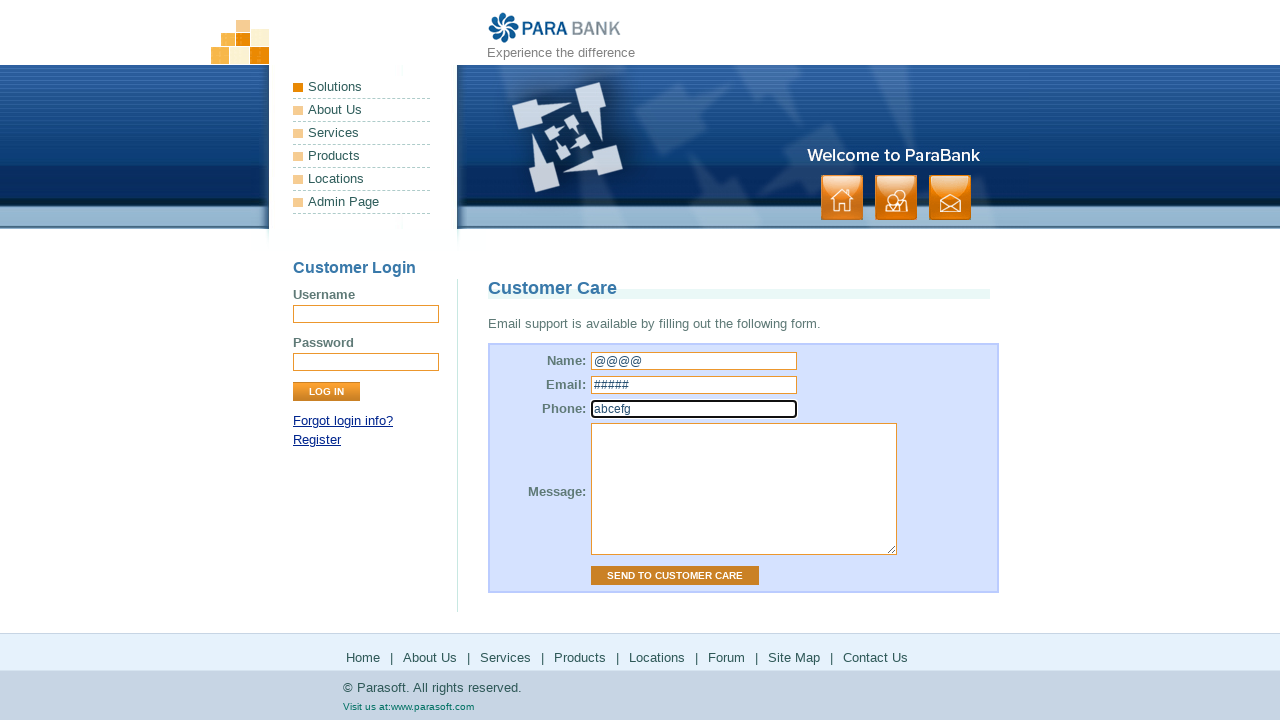

Filled message field with zeros '0000000000000' on textarea[name='message']
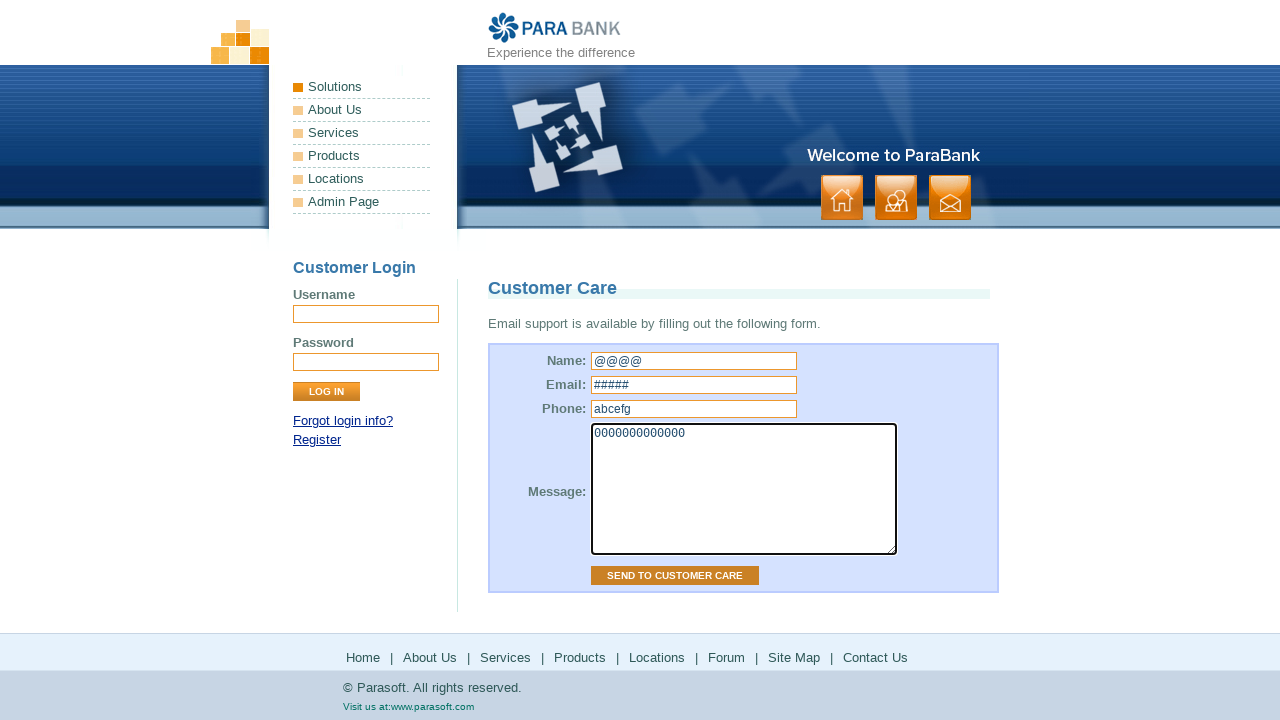

Clicked Send to Customer Care button with invalid data at (675, 576) on input[value='Send to Customer Care']
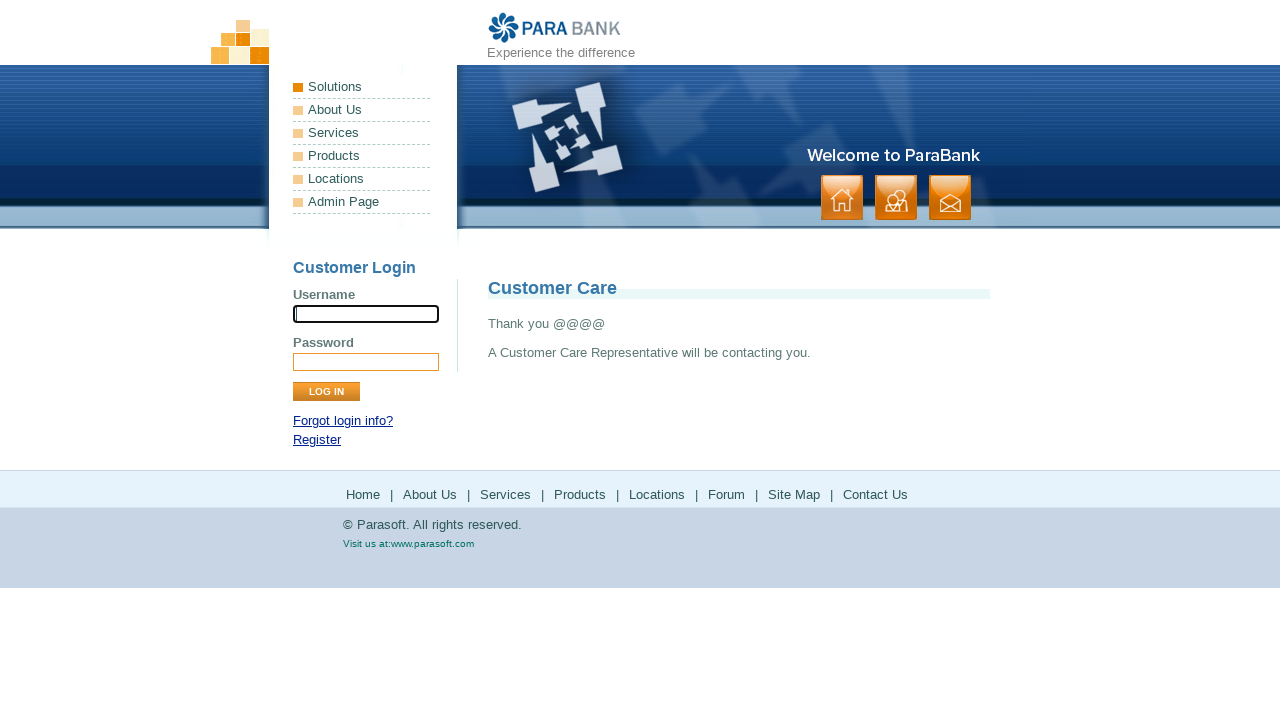

Invalid form submission processed - received thank you message
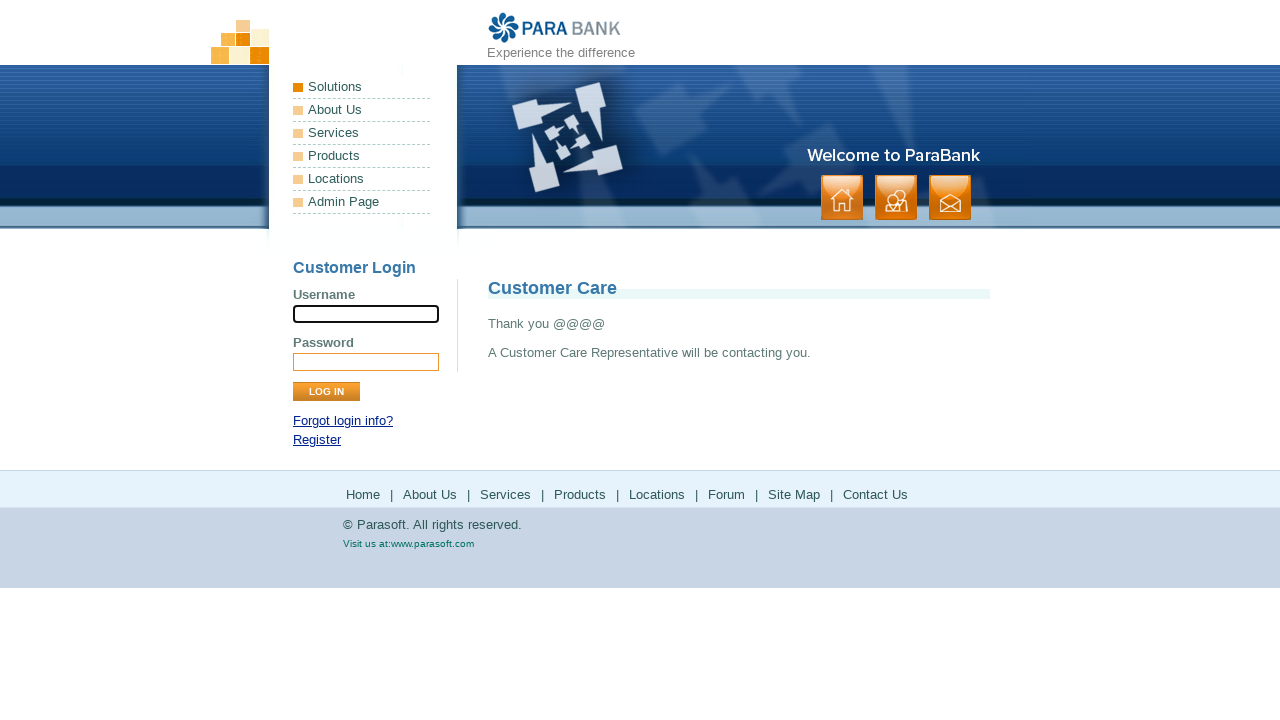

Navigated to contact form for blank data test
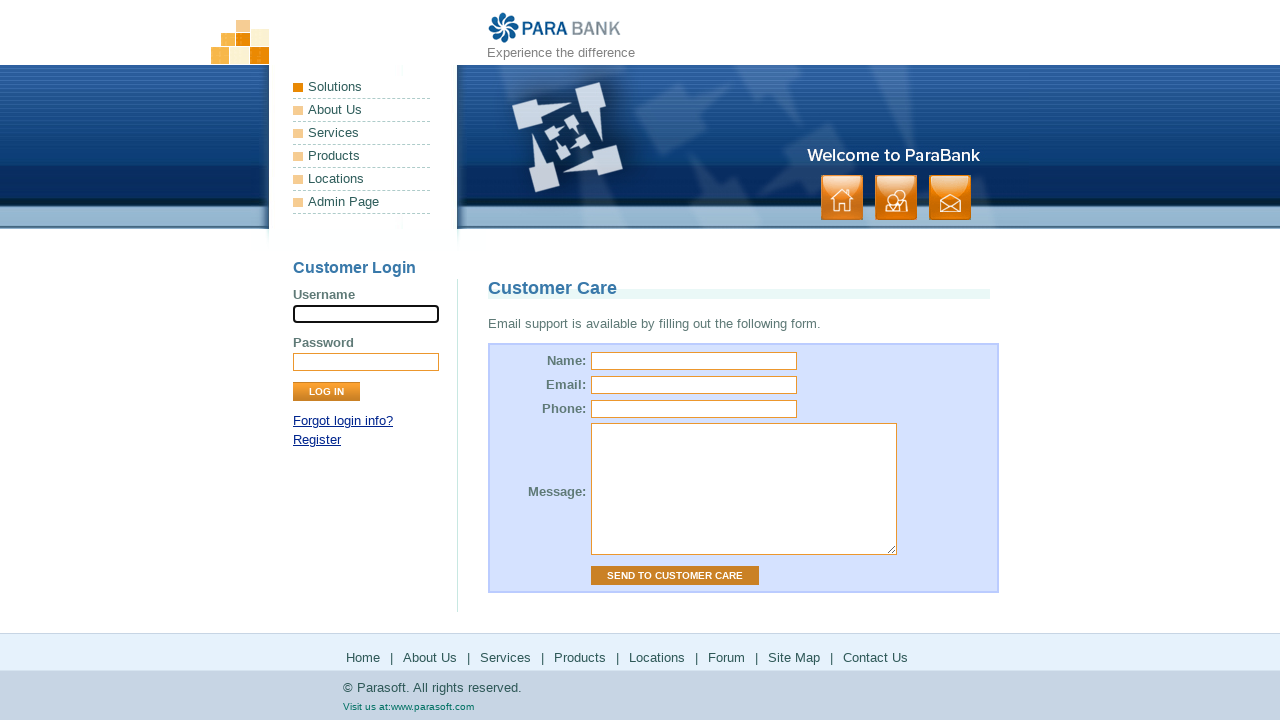

Filled name field with blank space on input[name='name']
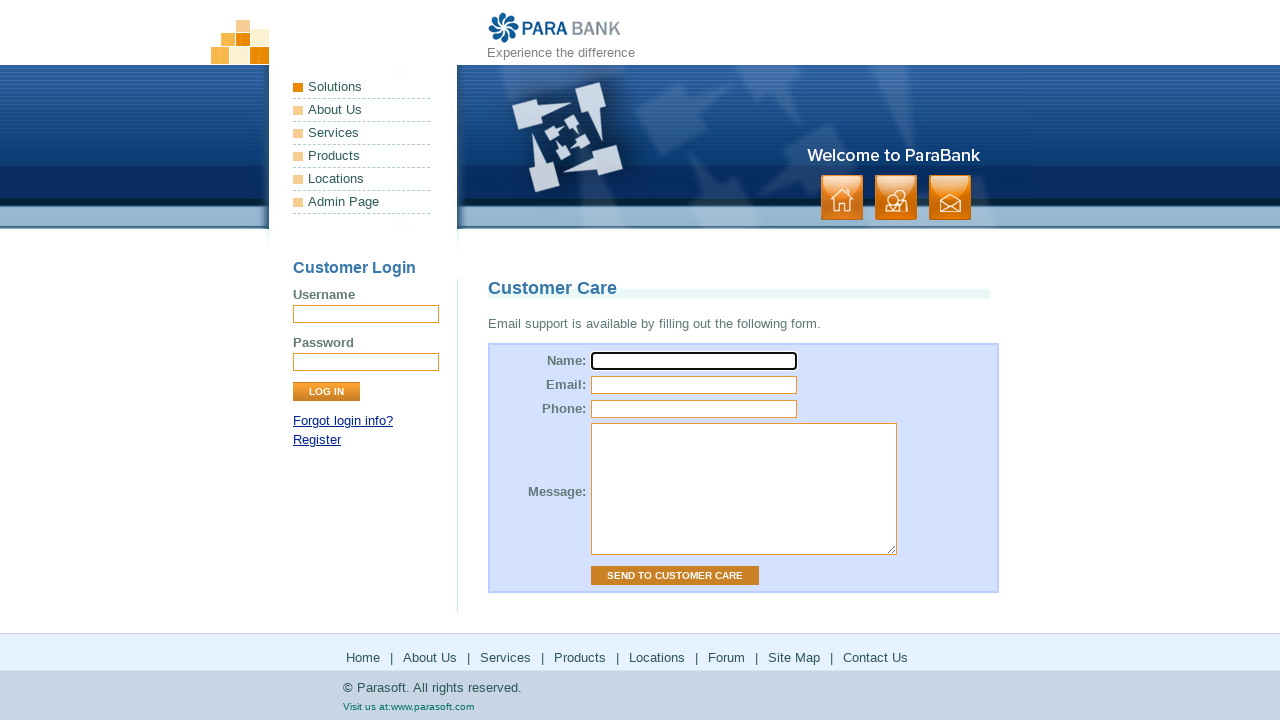

Filled email field with blank space on input[name='email']
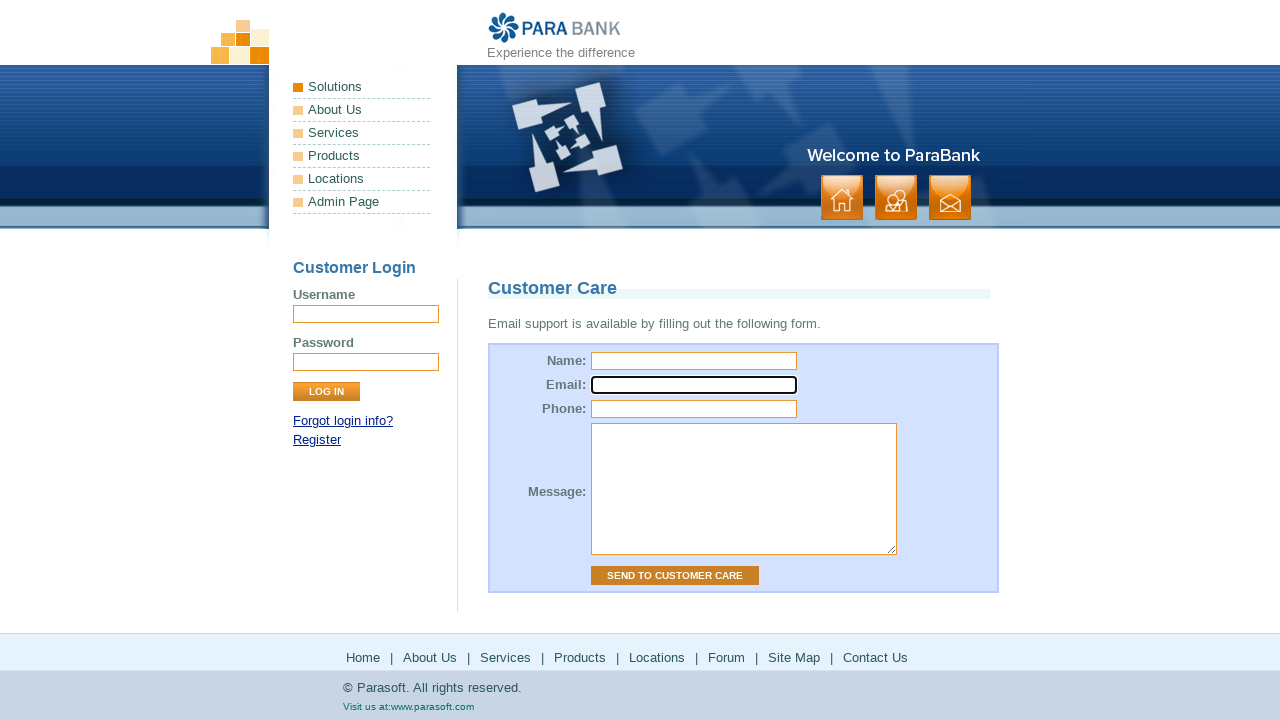

Filled phone field with blank space on input[name='phone']
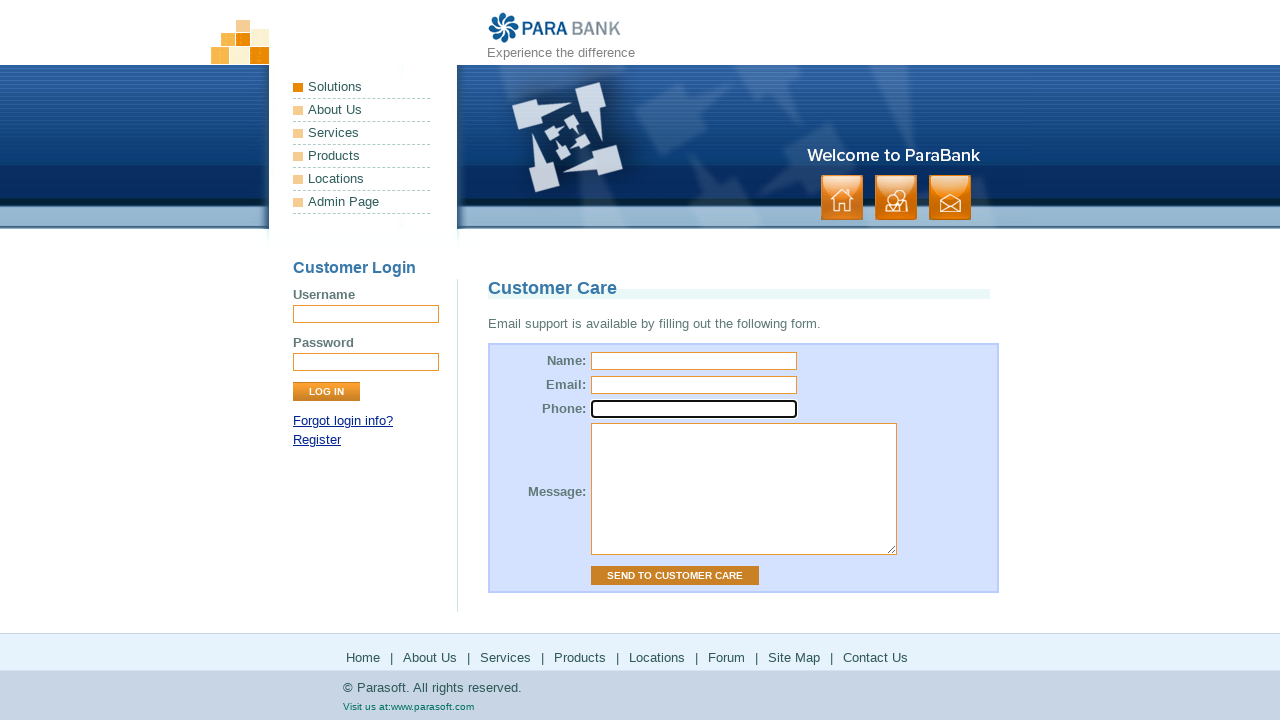

Filled message field with blank space on textarea[name='message']
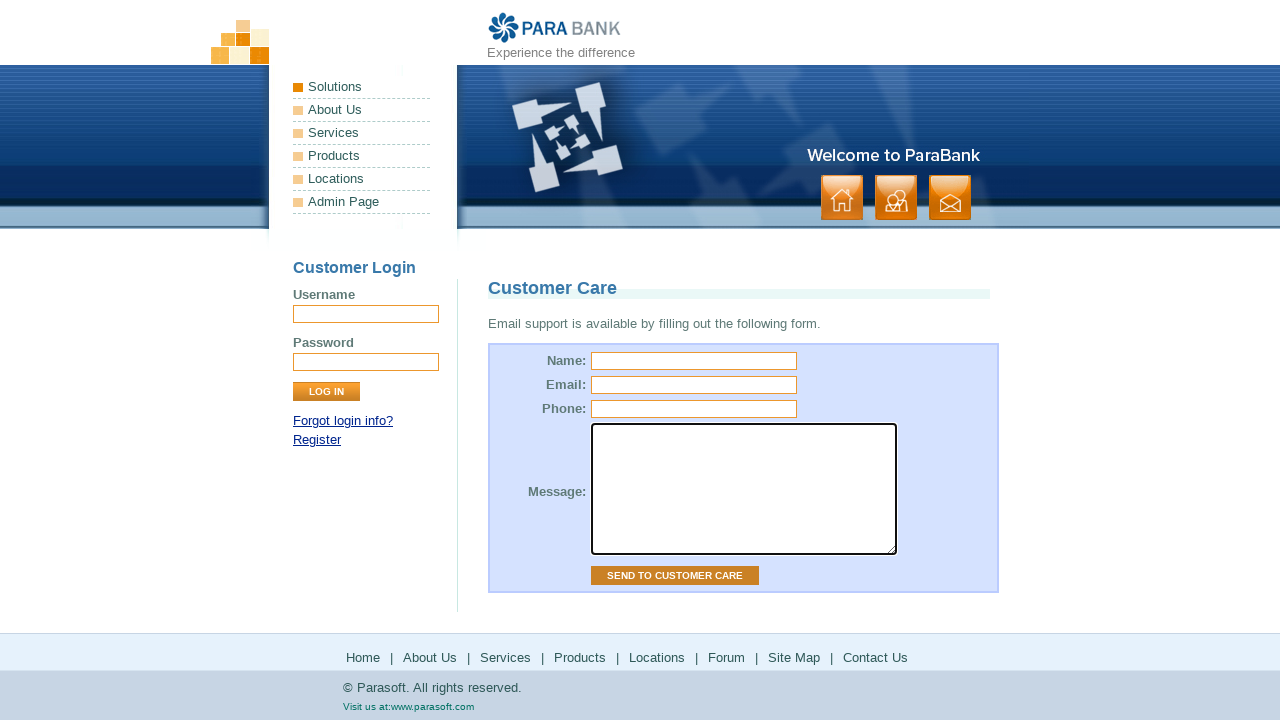

Clicked Send to Customer Care button with blank data at (675, 576) on input[value='Send to Customer Care']
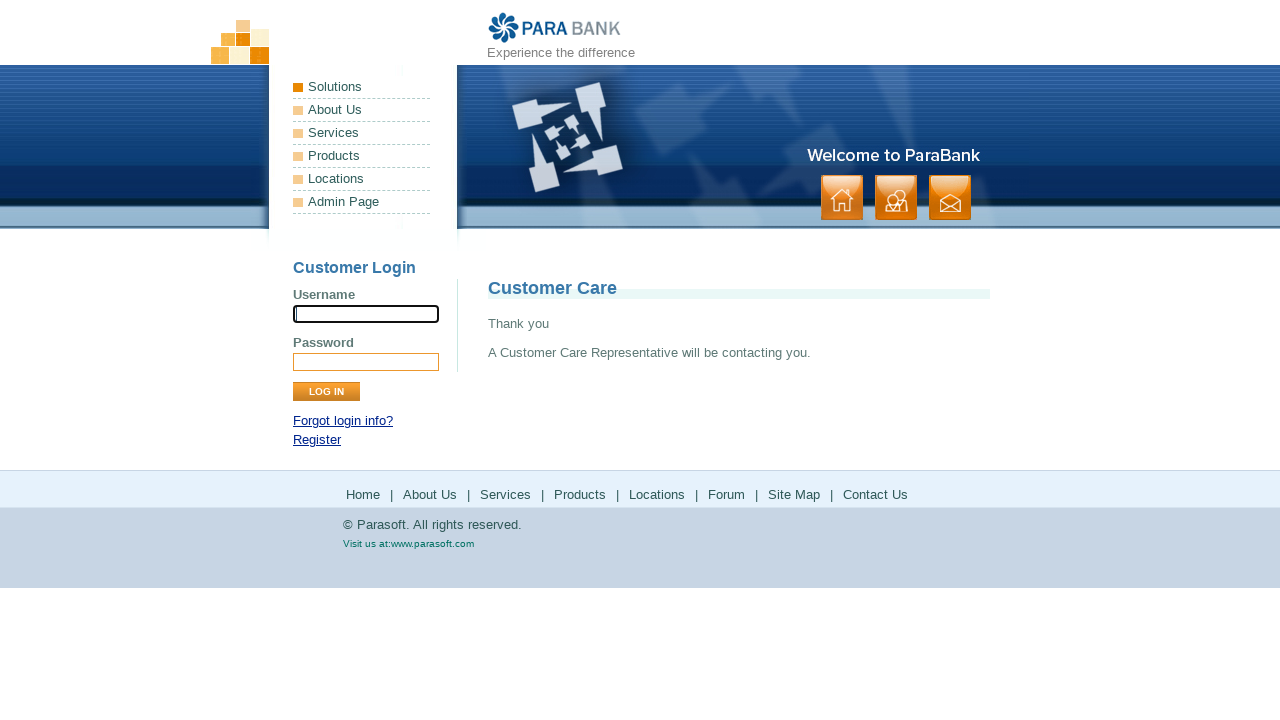

Blank form submission processed - received thank you message
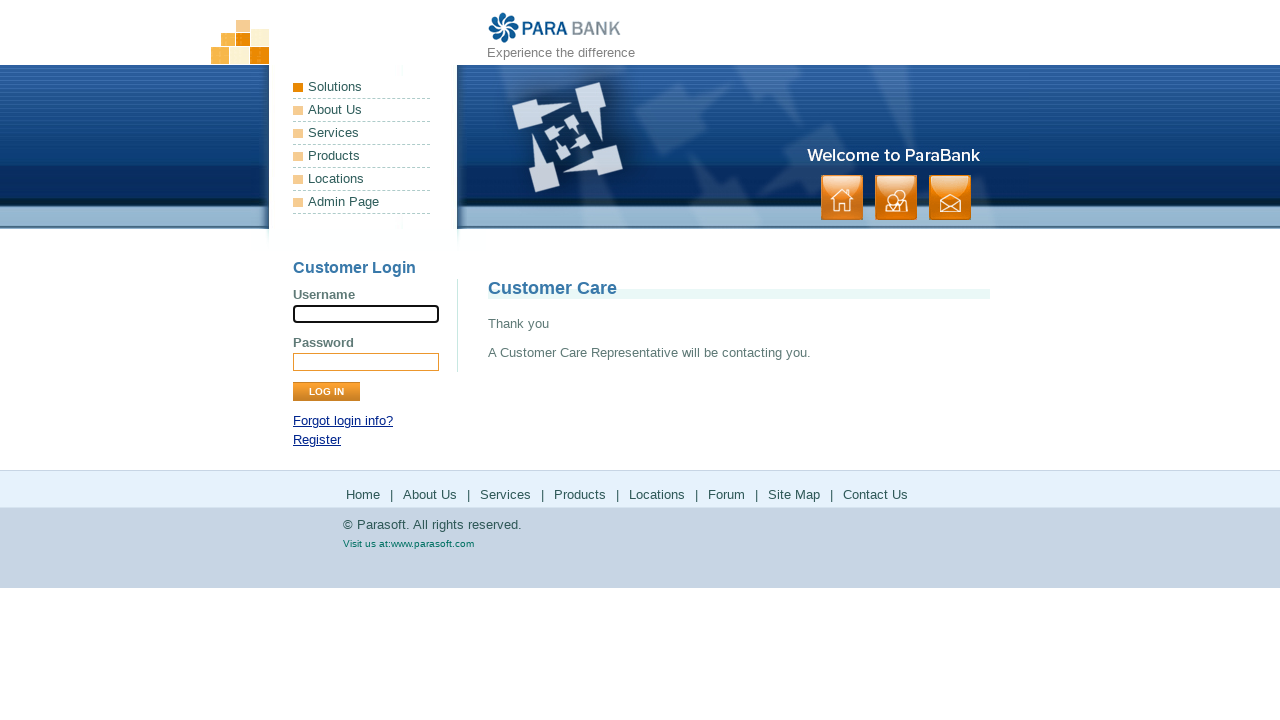

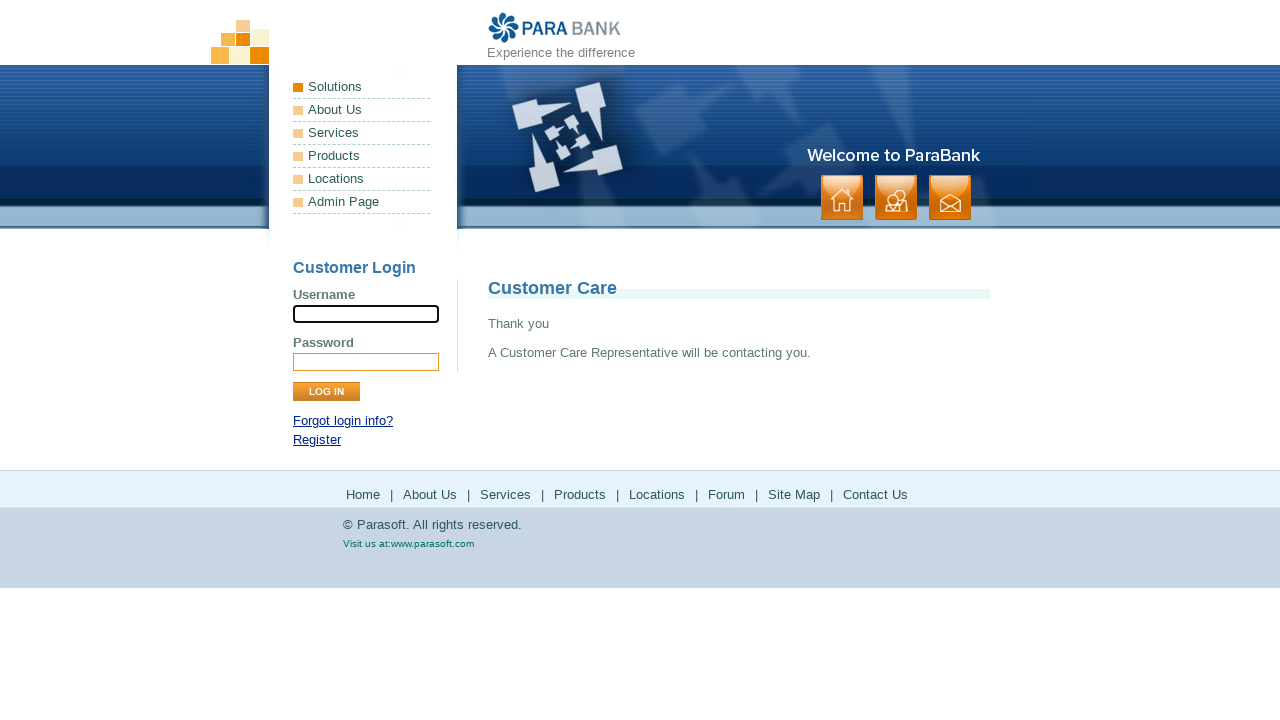